Tests the random.org integer generator by filling in parameters for total count, minimum, and maximum values, then submitting the form and waiting for results to load.

Starting URL: https://www.random.org/integers/

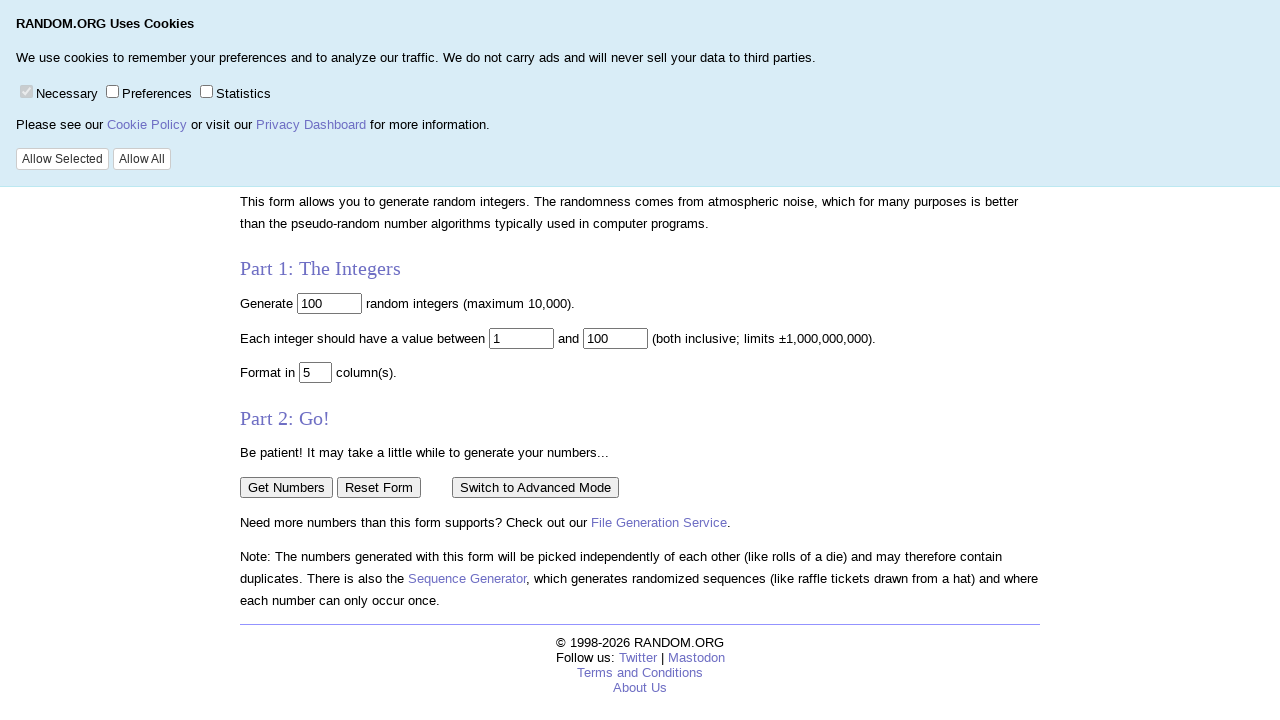

Filled 'num' field with 100 as total count of integers to generate on input[name='num']
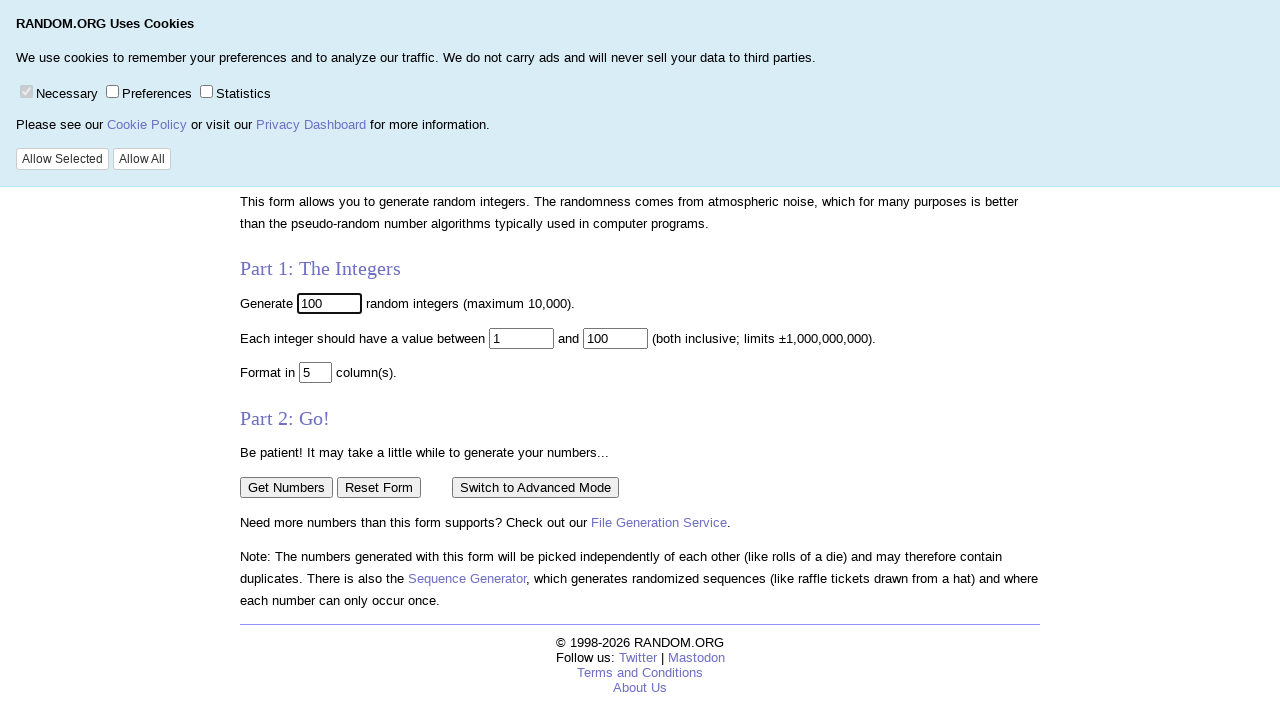

Filled 'min' field with 0 as minimum value on input[name='min']
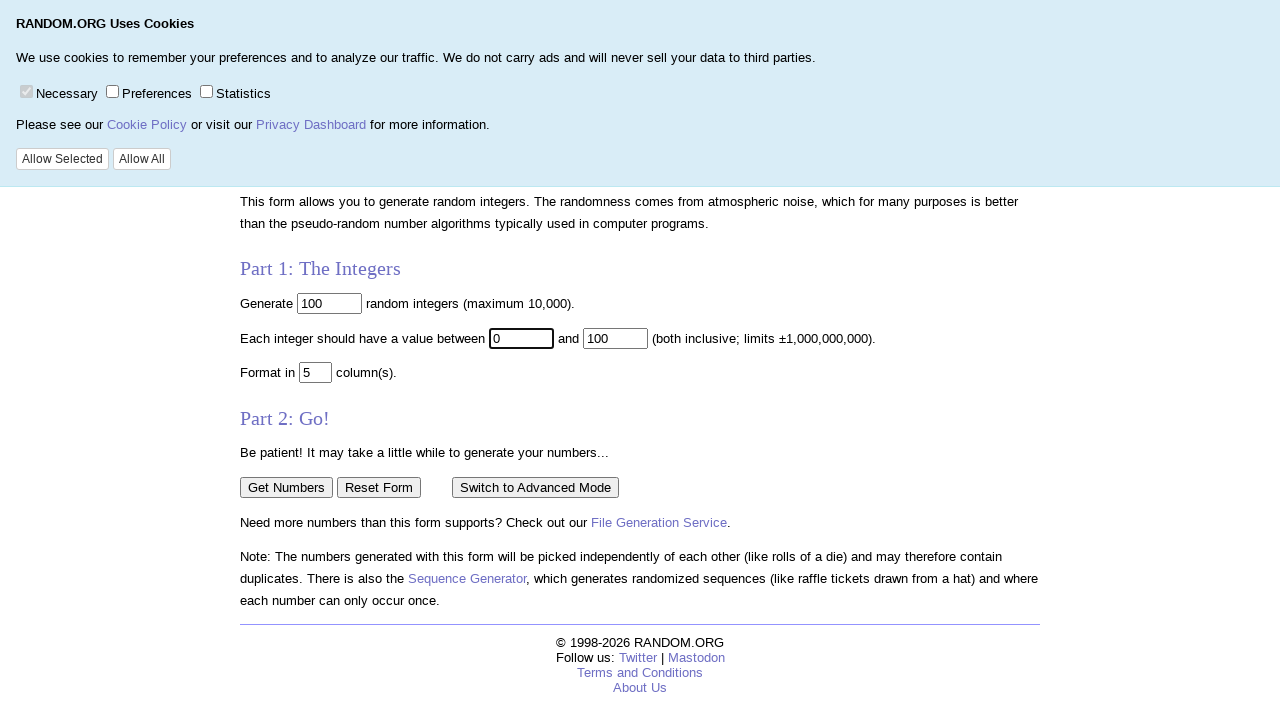

Filled 'max' field with 9 as maximum value on input[name='max']
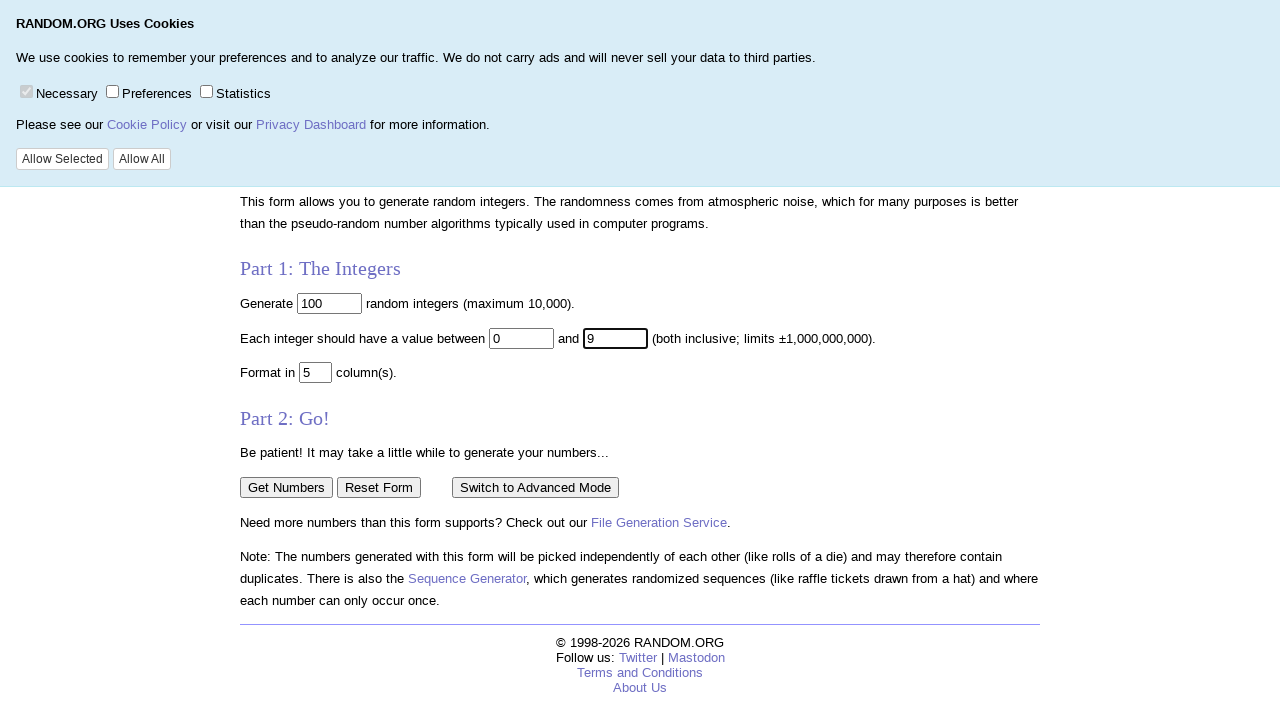

Submitted form by pressing Enter on max field on input[name='max']
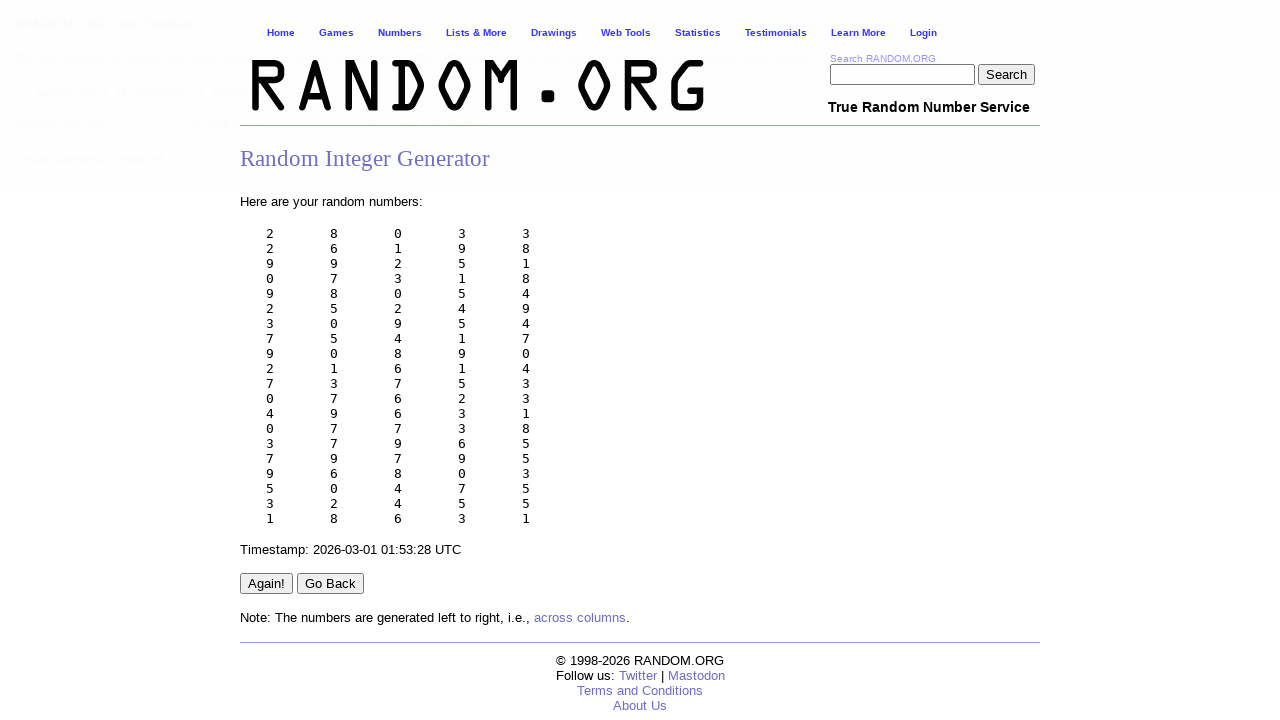

Results loaded successfully - random integers displayed
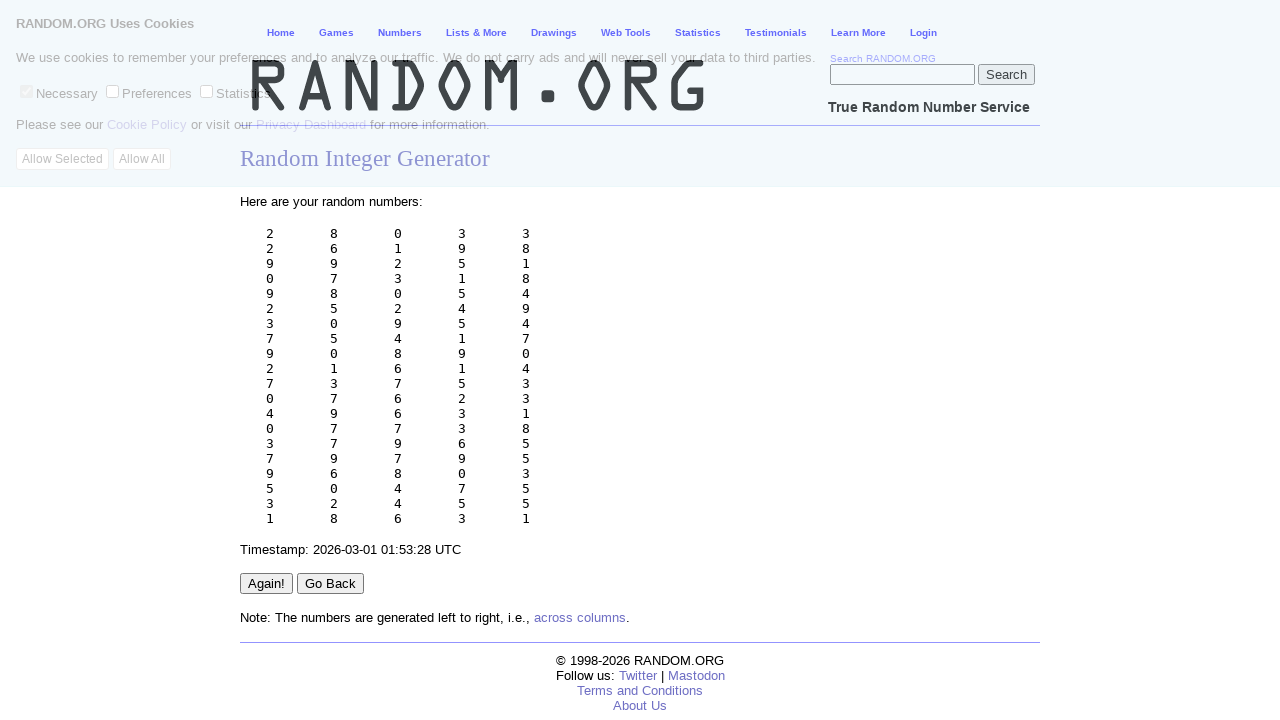

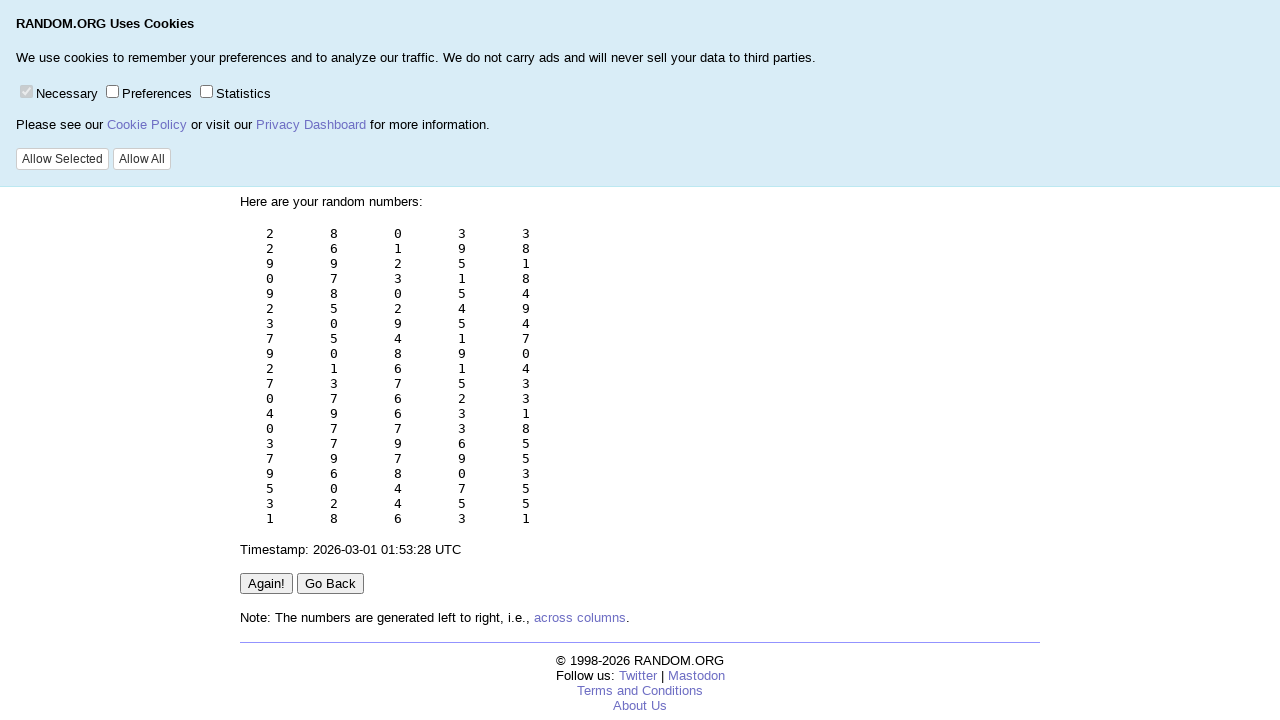